Tests JavaScript confirm alert handling by clicking a button to trigger a confirm dialog, reading the alert text, and accepting the alert.

Starting URL: https://v1.training-support.net/selenium/javascript-alerts

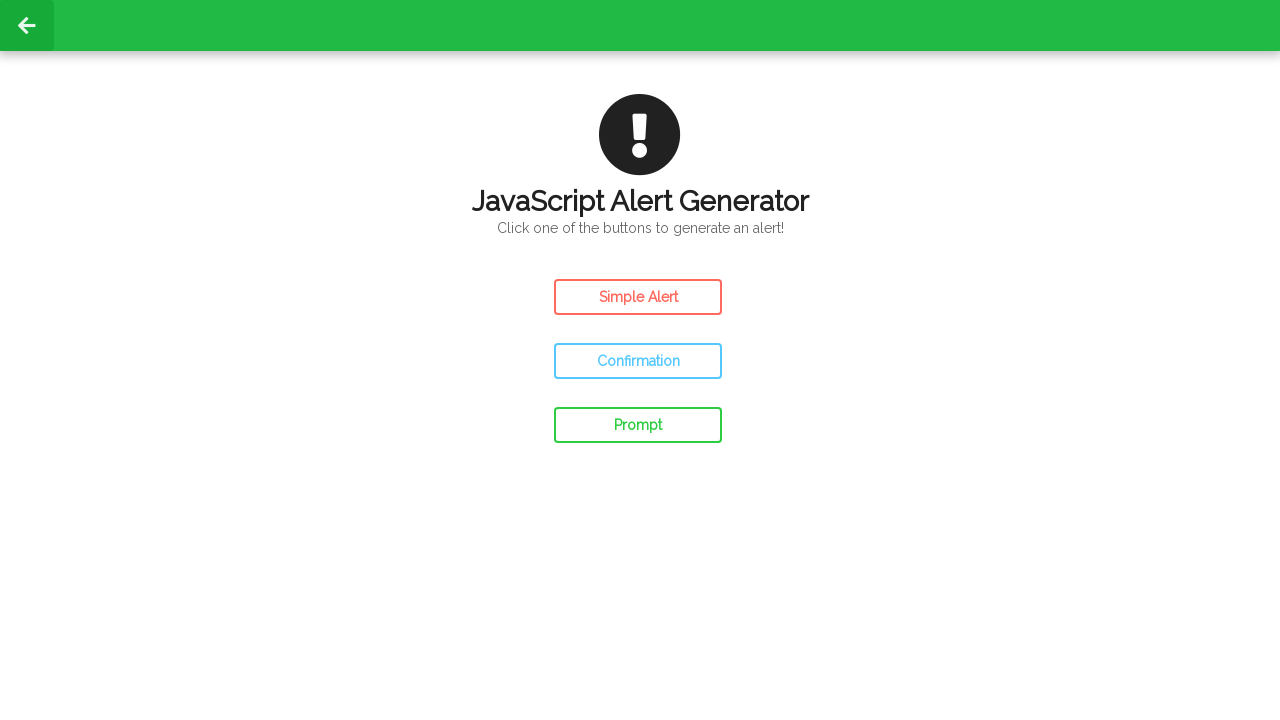

Set up dialog handler to capture and accept confirm alerts
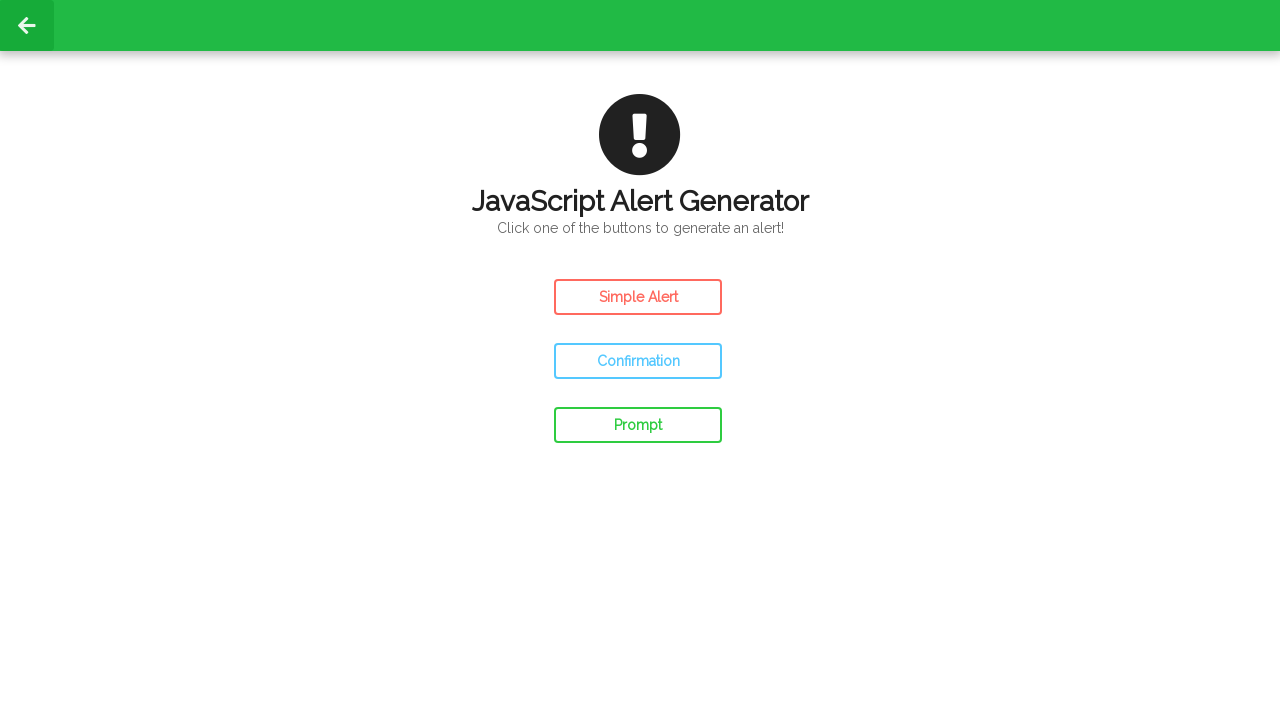

Clicked confirm button to trigger JavaScript confirm dialog at (638, 361) on #confirm
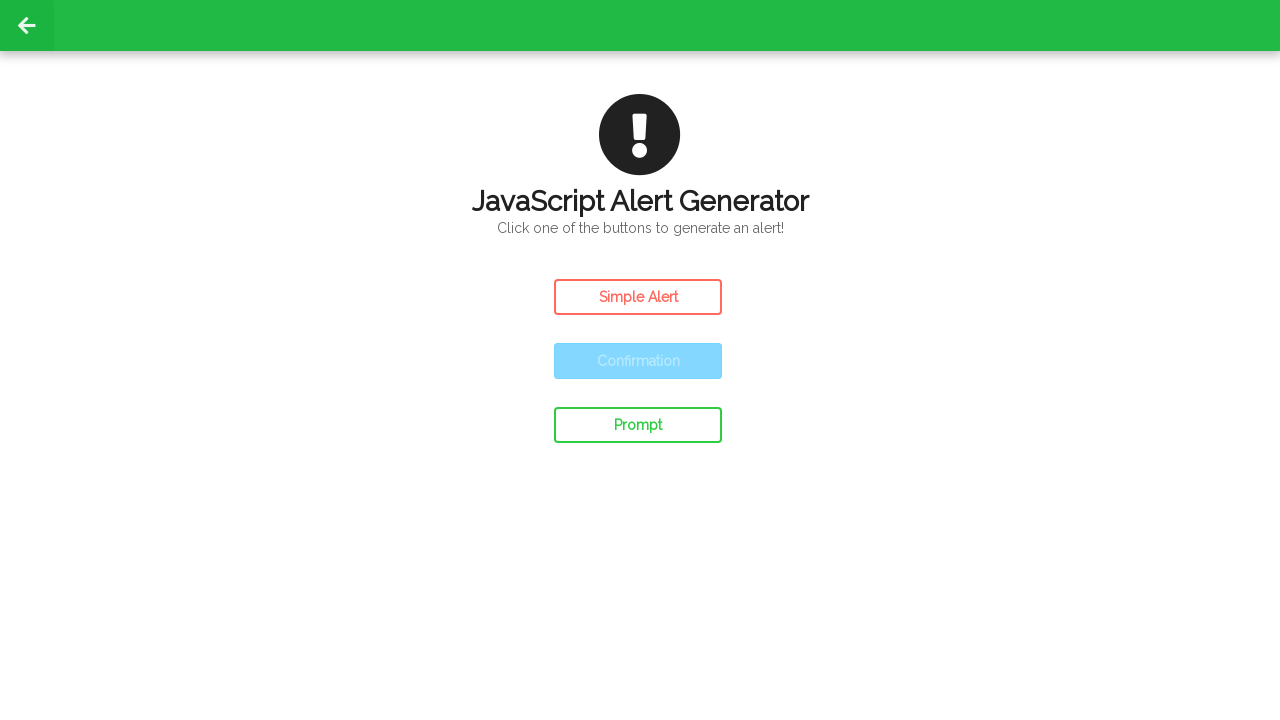

Waited for confirm dialog handler to complete
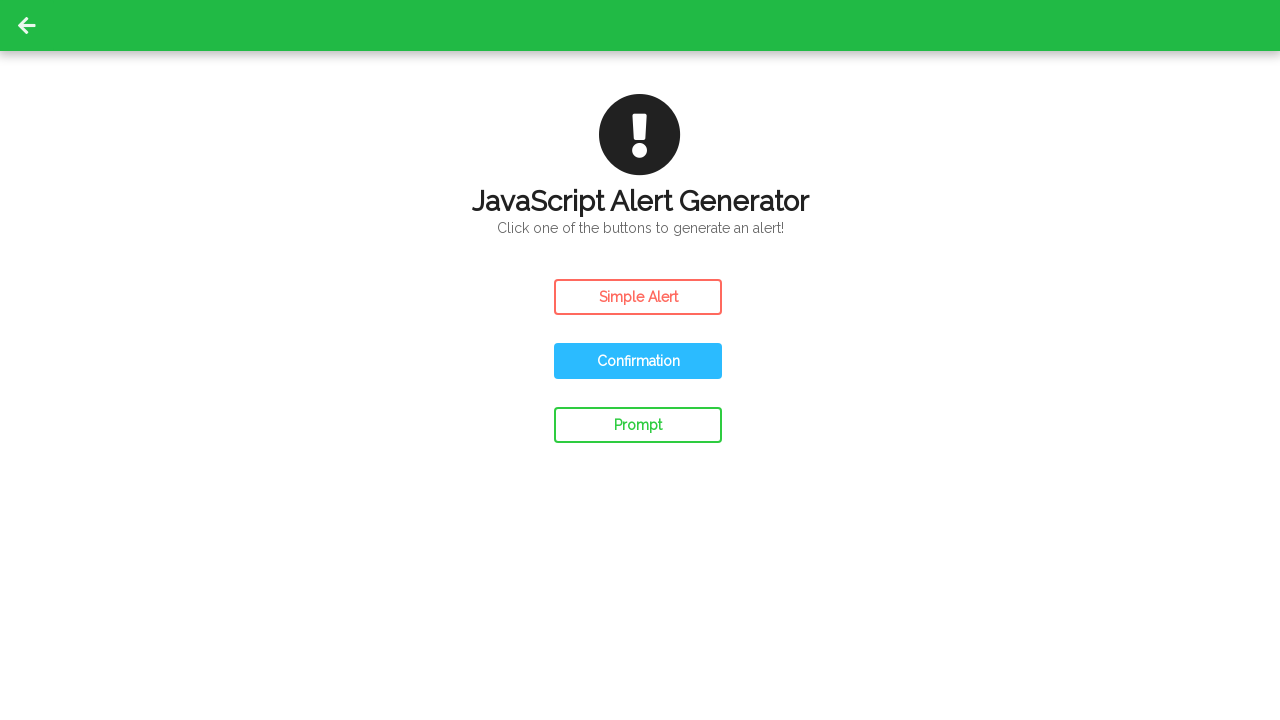

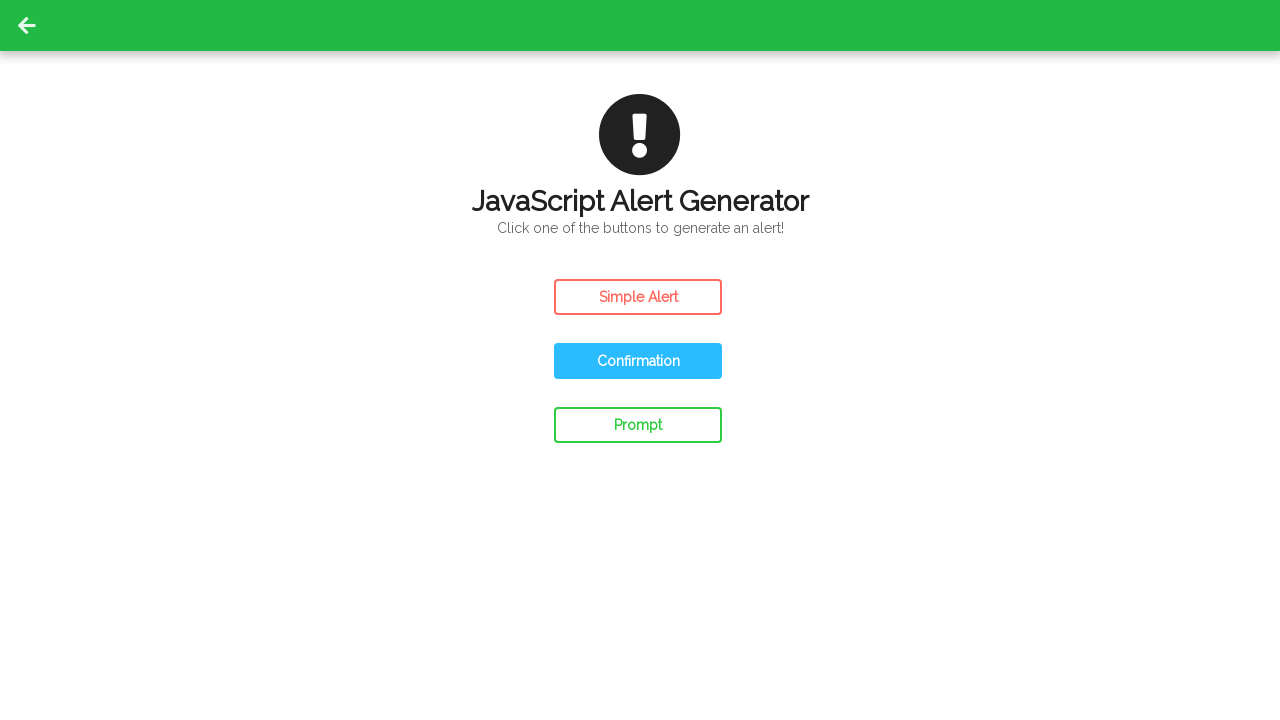